Tests checkbox interaction by finding all checkboxes with name "sports" and selecting the football and soccer options if they are not already selected

Starting URL: http://www.tizag.com/htmlT/htmlcheckboxes.php

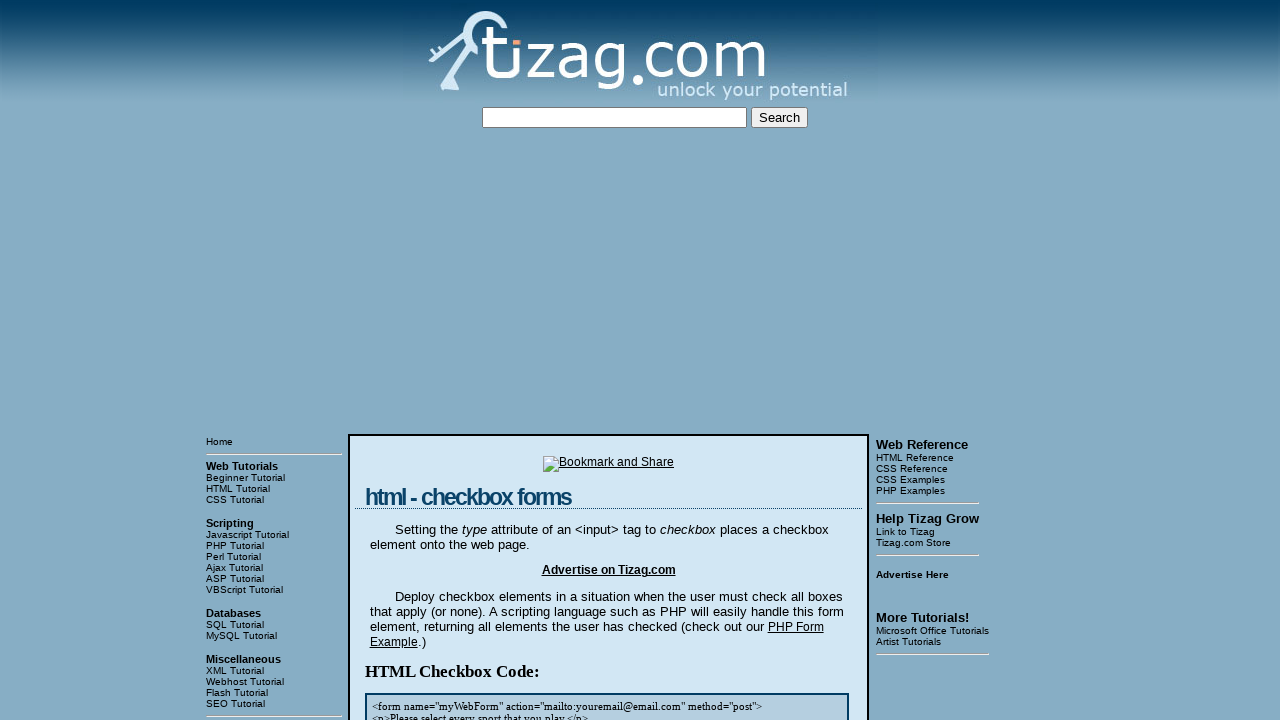

Navigated to checkbox test page
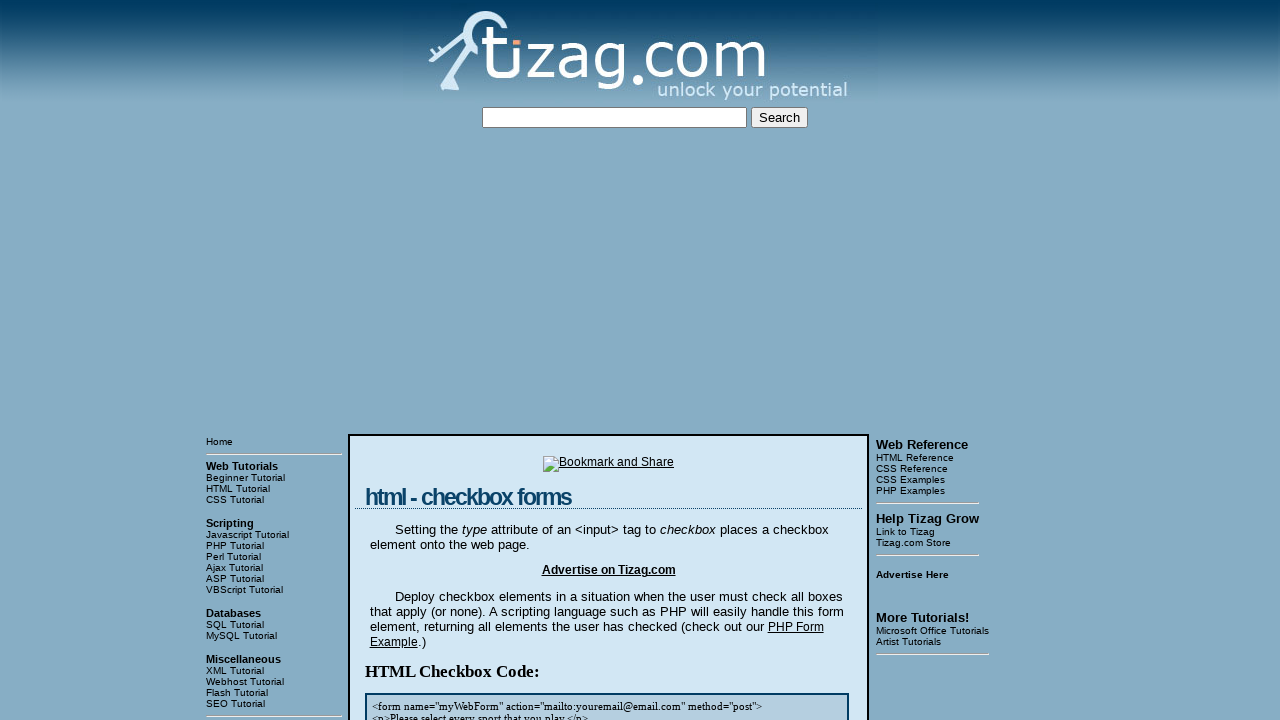

Located all checkboxes with name 'sports'
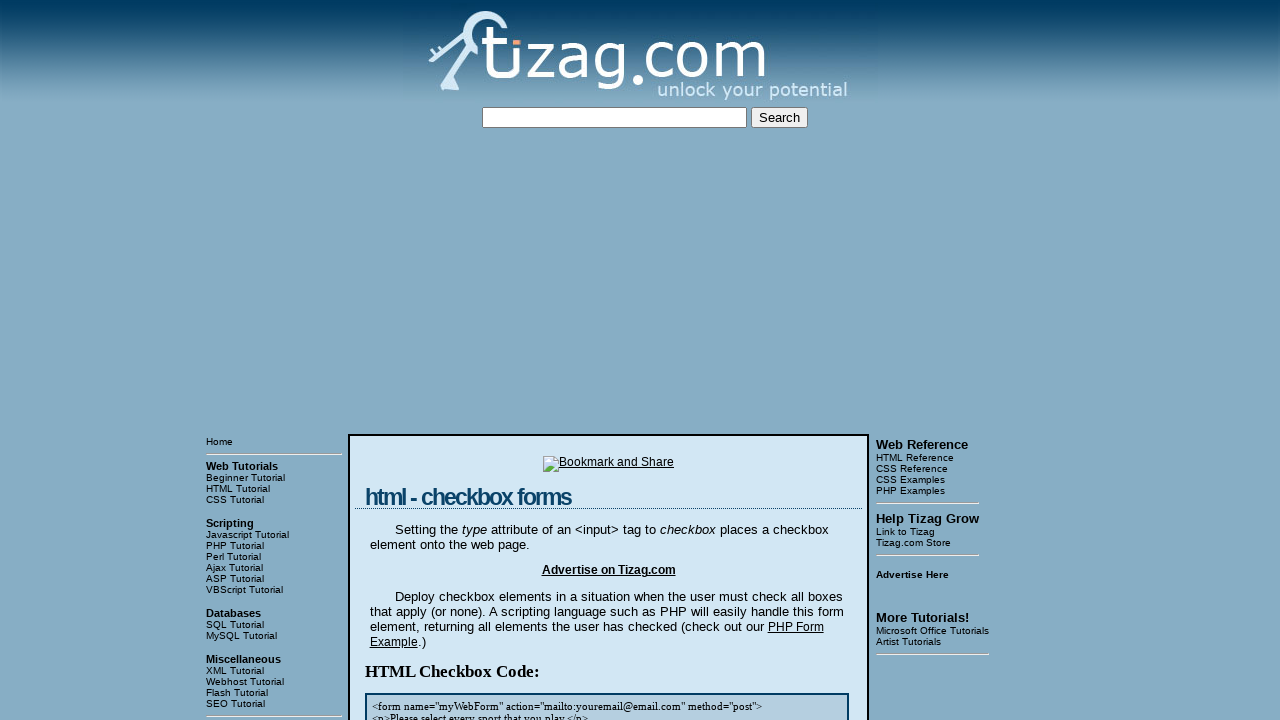

Found 8 sports checkboxes
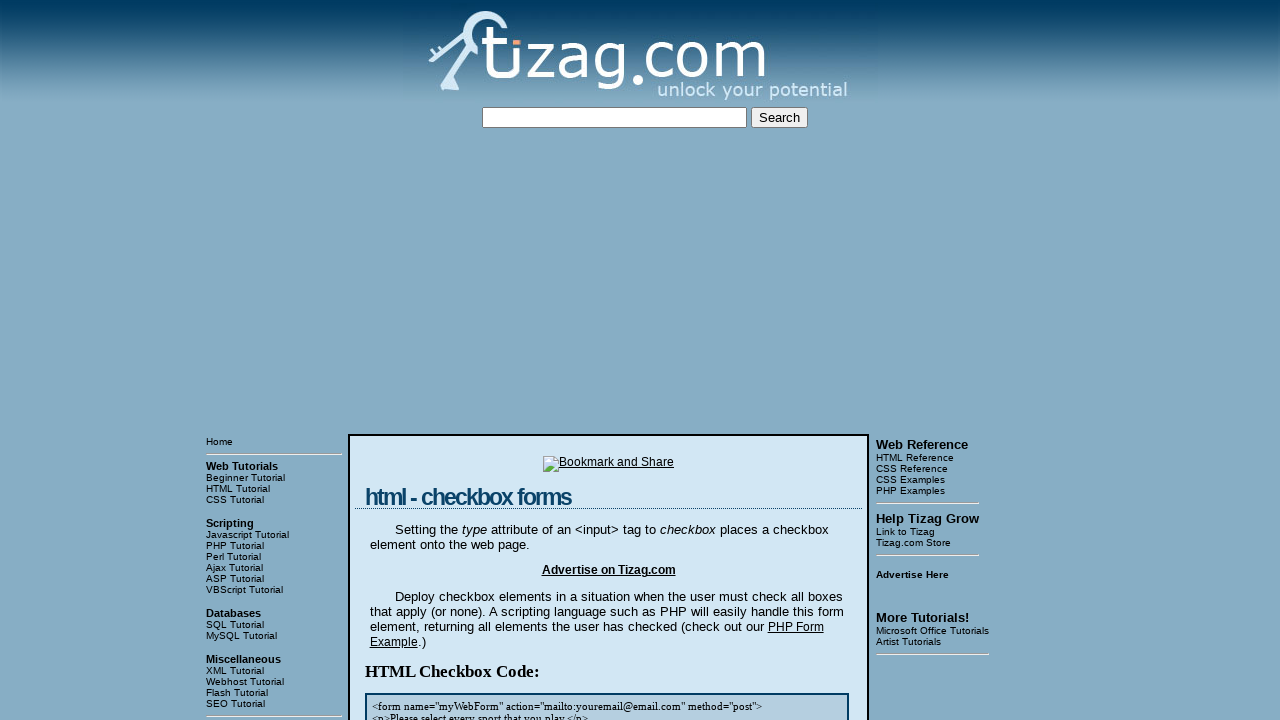

Selected checkbox at index 0
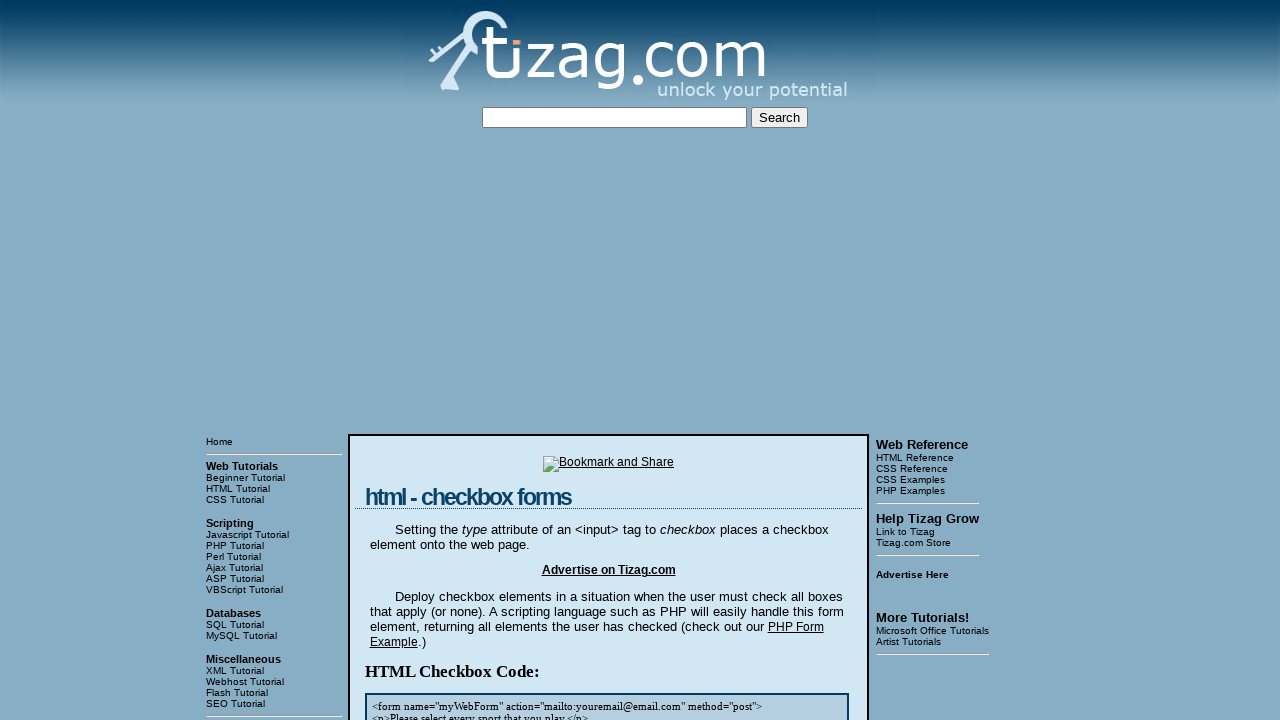

Retrieved checkbox value: 'soccer'
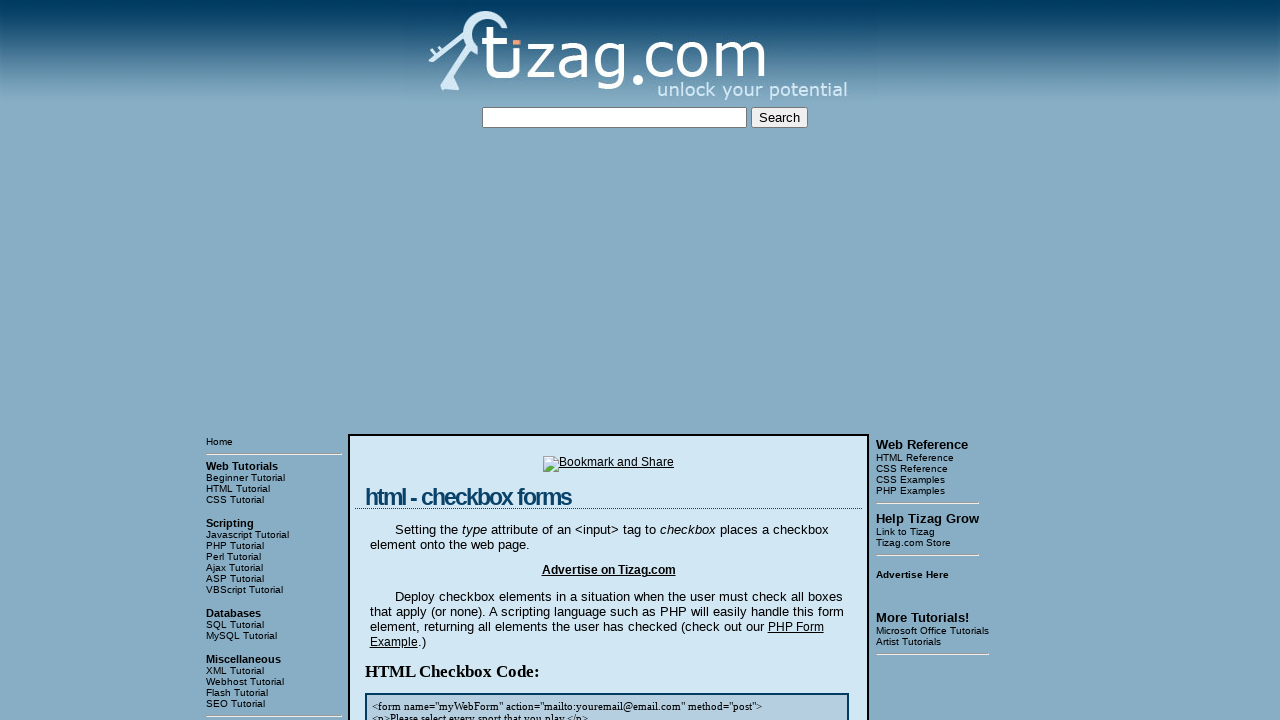

Checkbox 'soccer' is currently unchecked
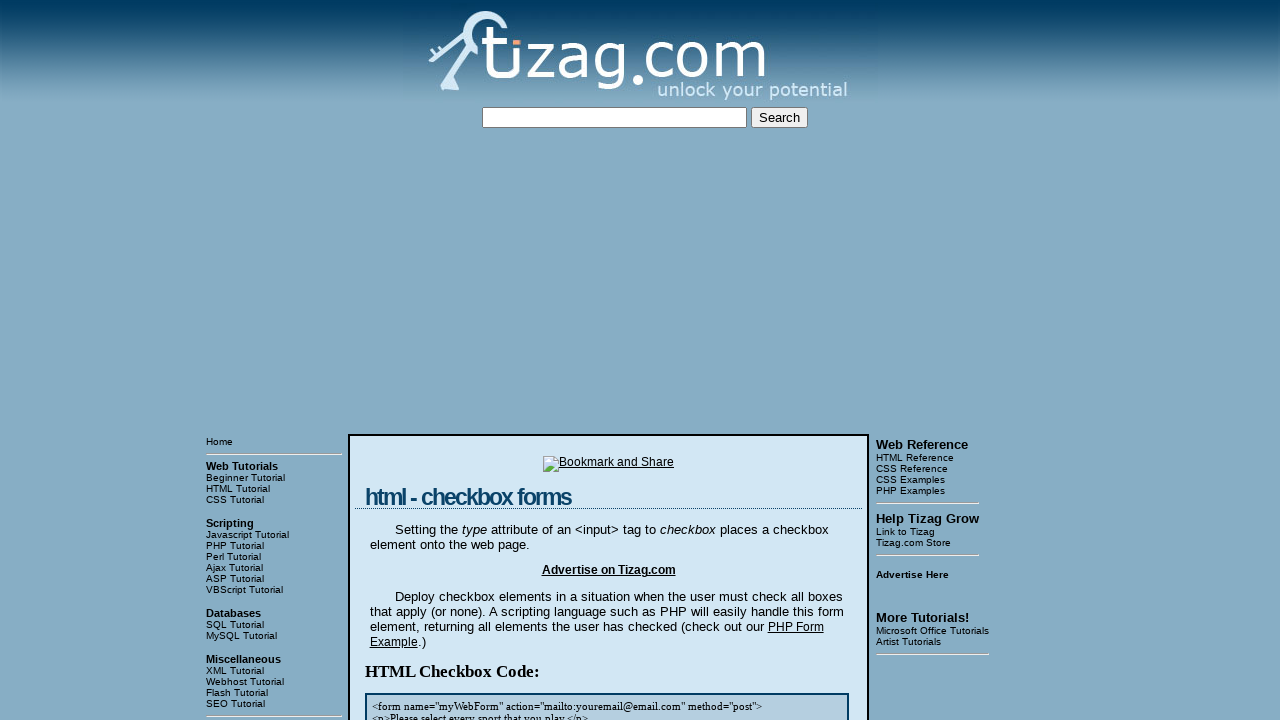

Clicked checkbox to select 'soccer' at (422, 360) on input[name='sports'] >> nth=0
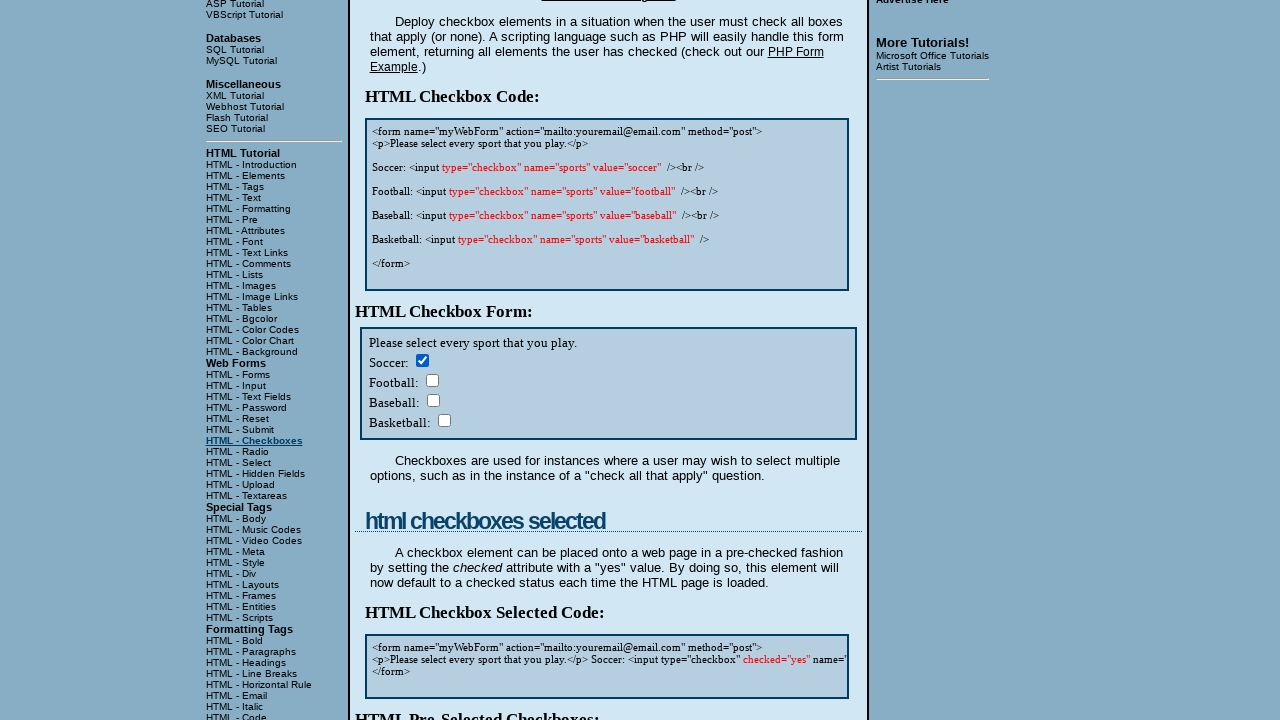

Selected checkbox at index 1
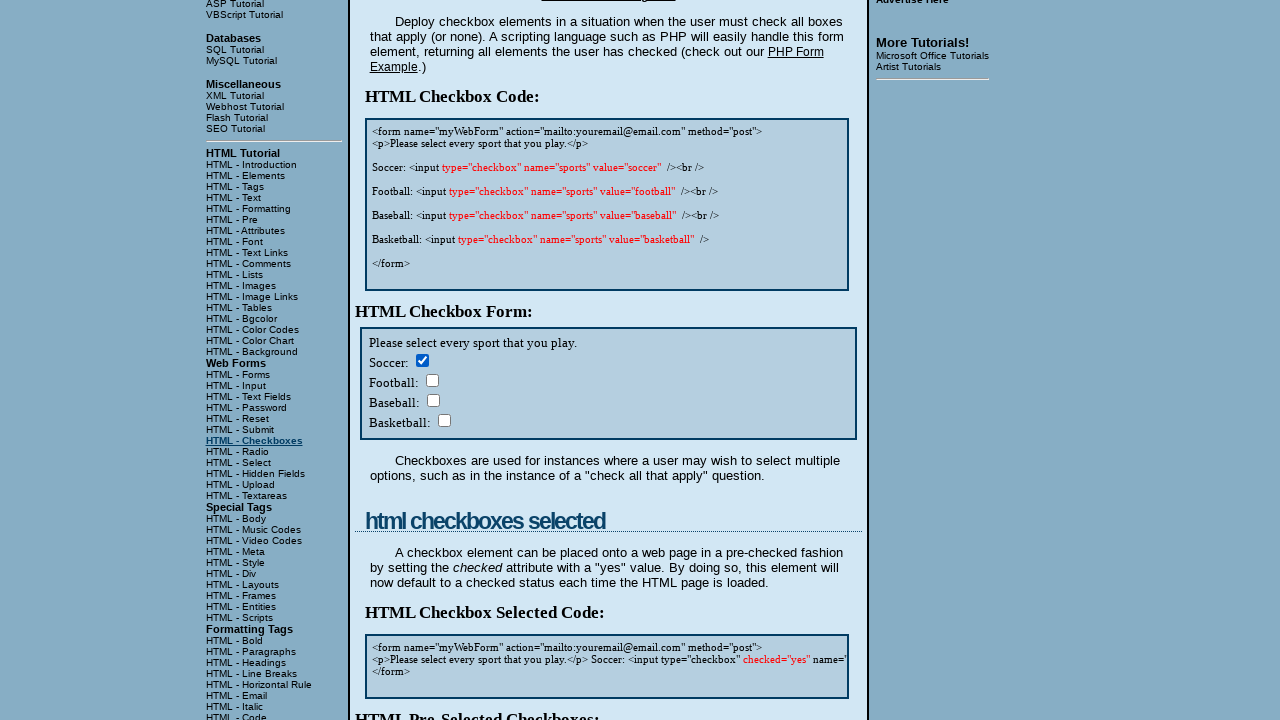

Retrieved checkbox value: 'football'
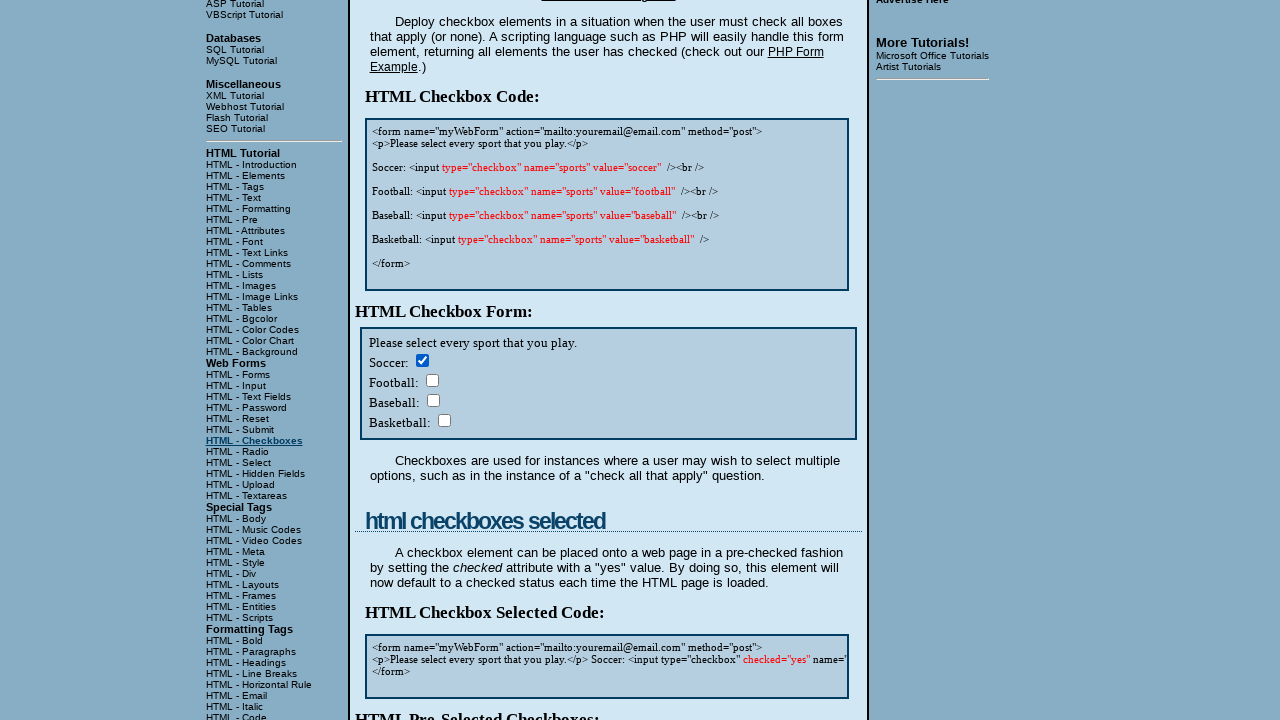

Checkbox 'football' is currently unchecked
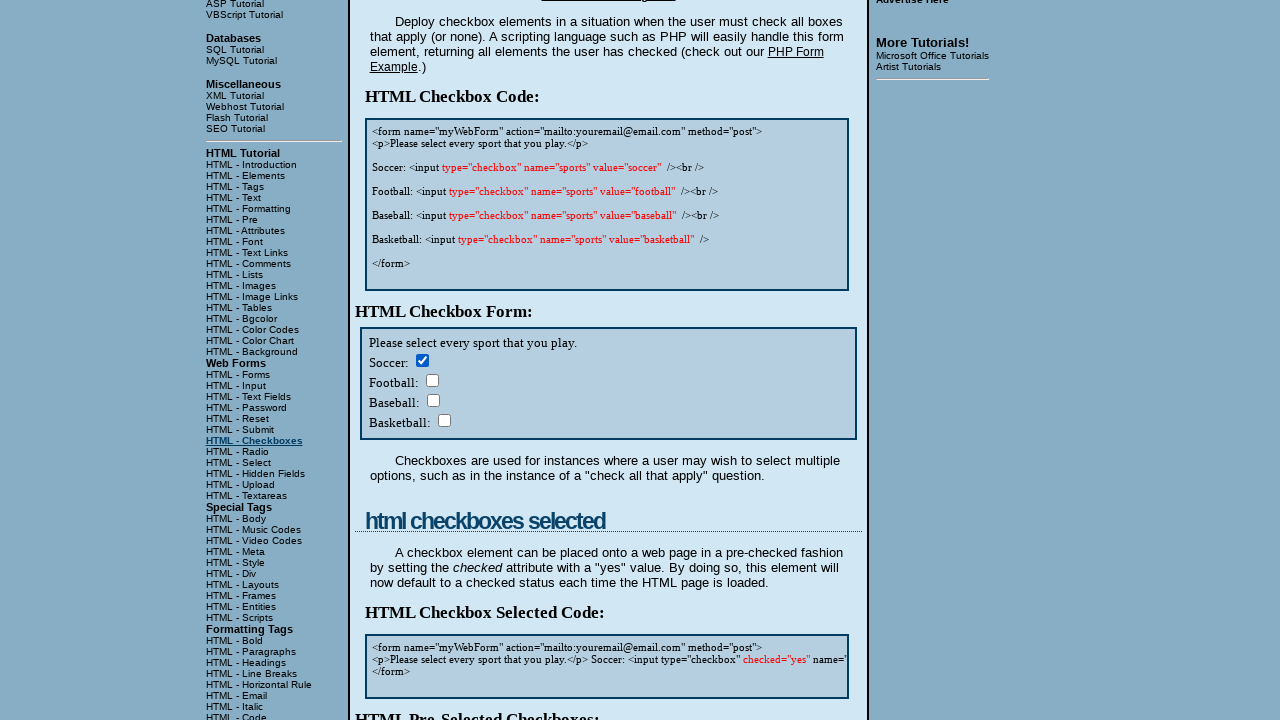

Clicked checkbox to select 'football' at (432, 380) on input[name='sports'] >> nth=1
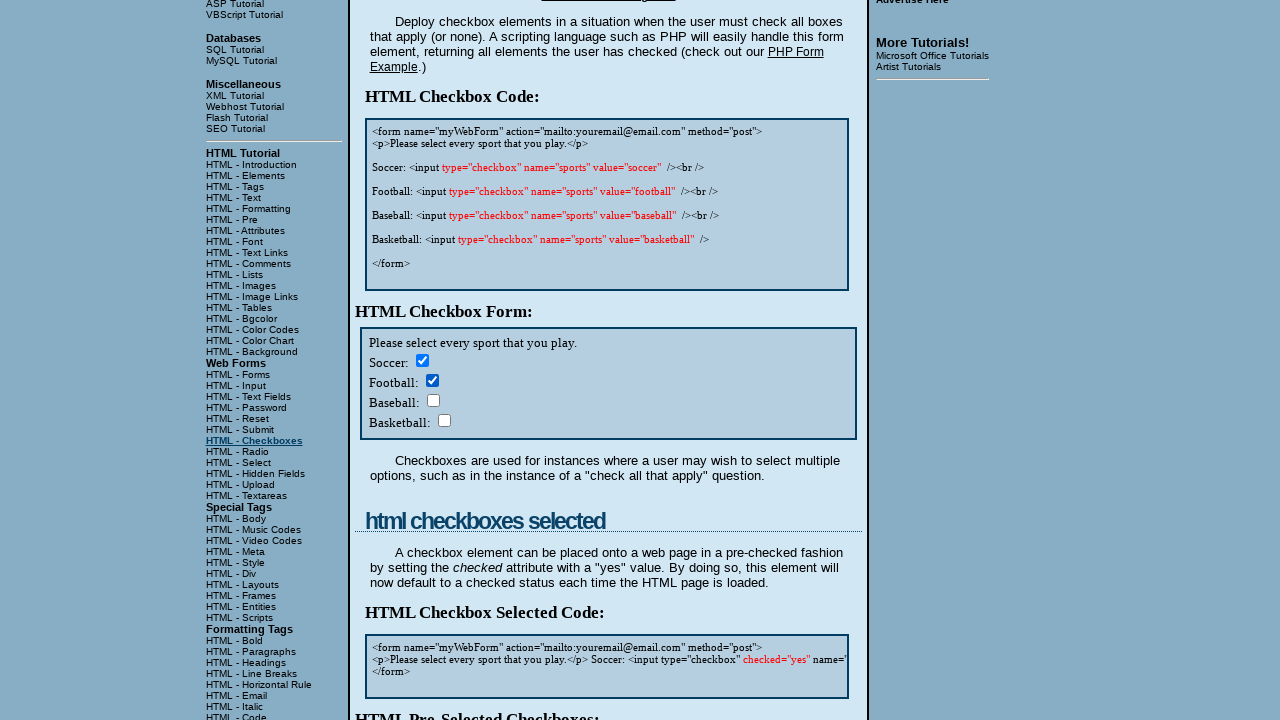

Selected checkbox at index 2
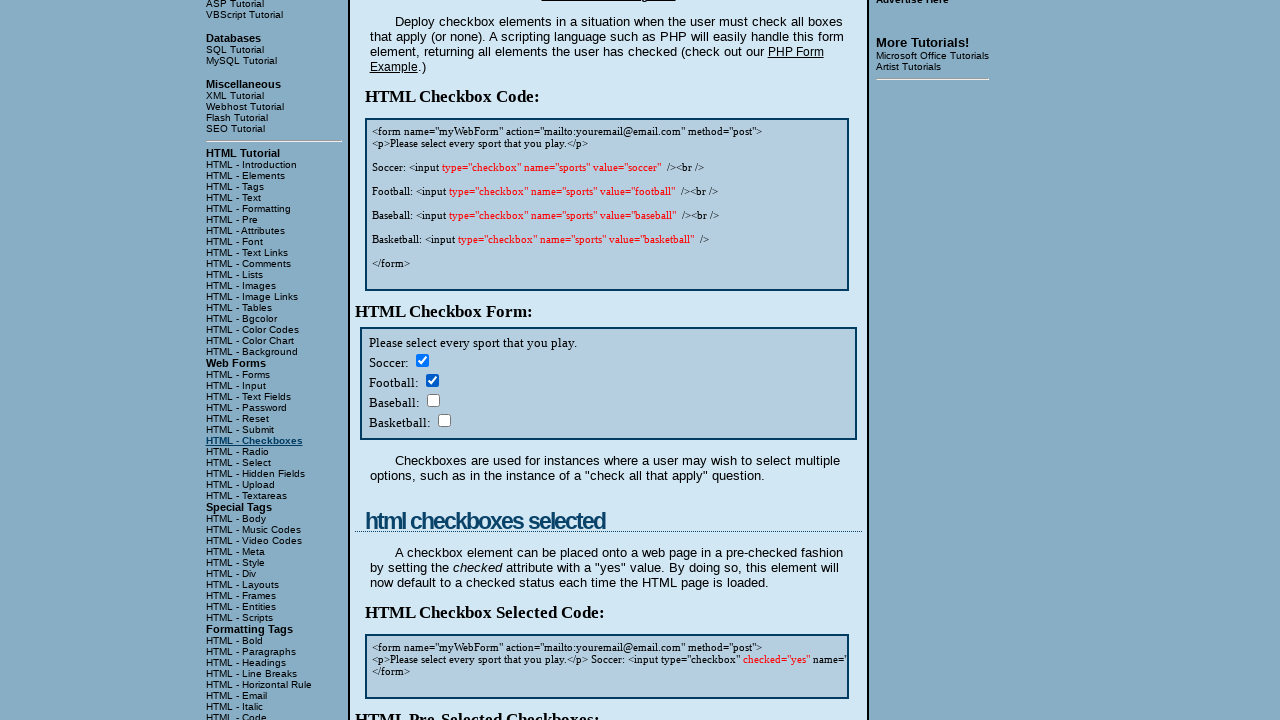

Retrieved checkbox value: 'baseball'
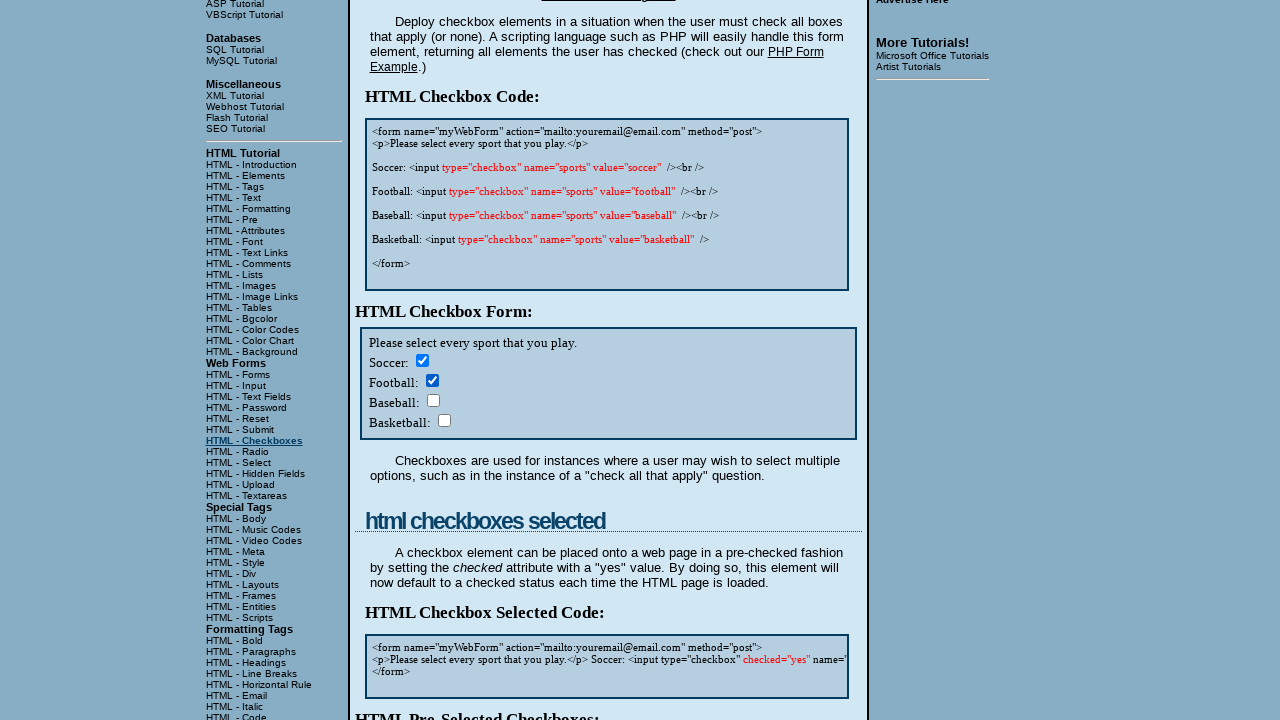

Selected checkbox at index 3
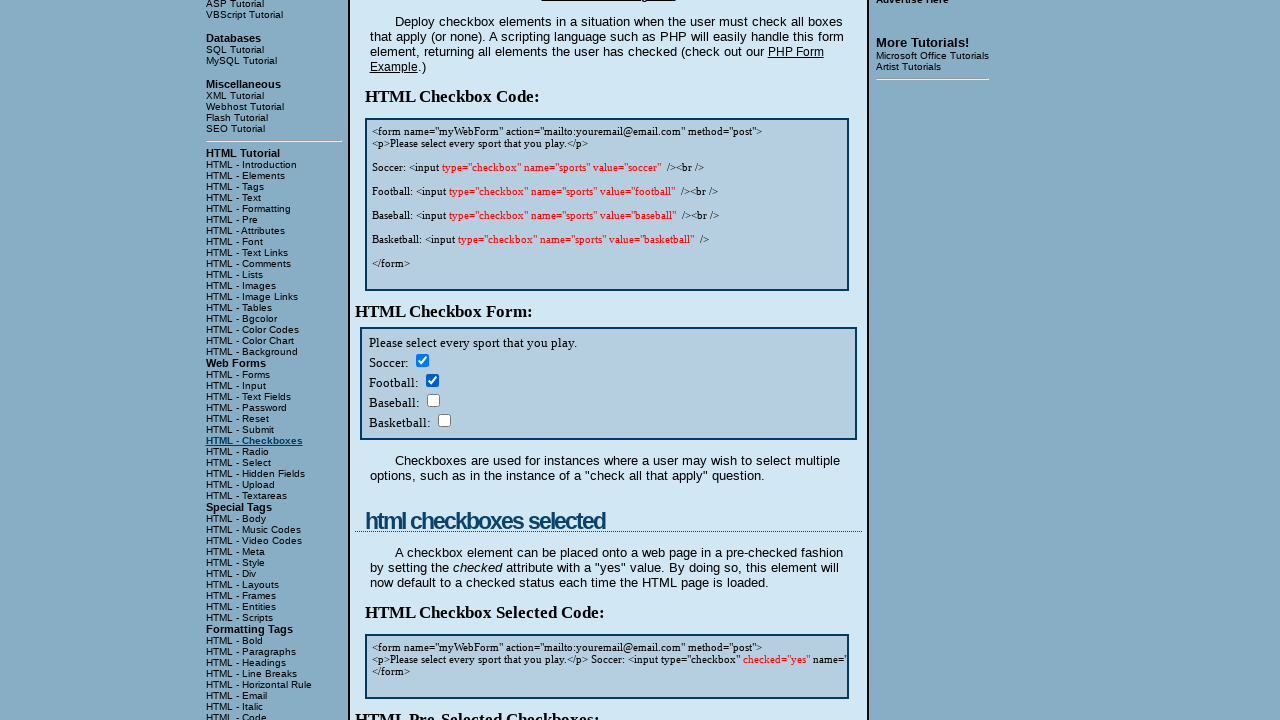

Retrieved checkbox value: 'basketball'
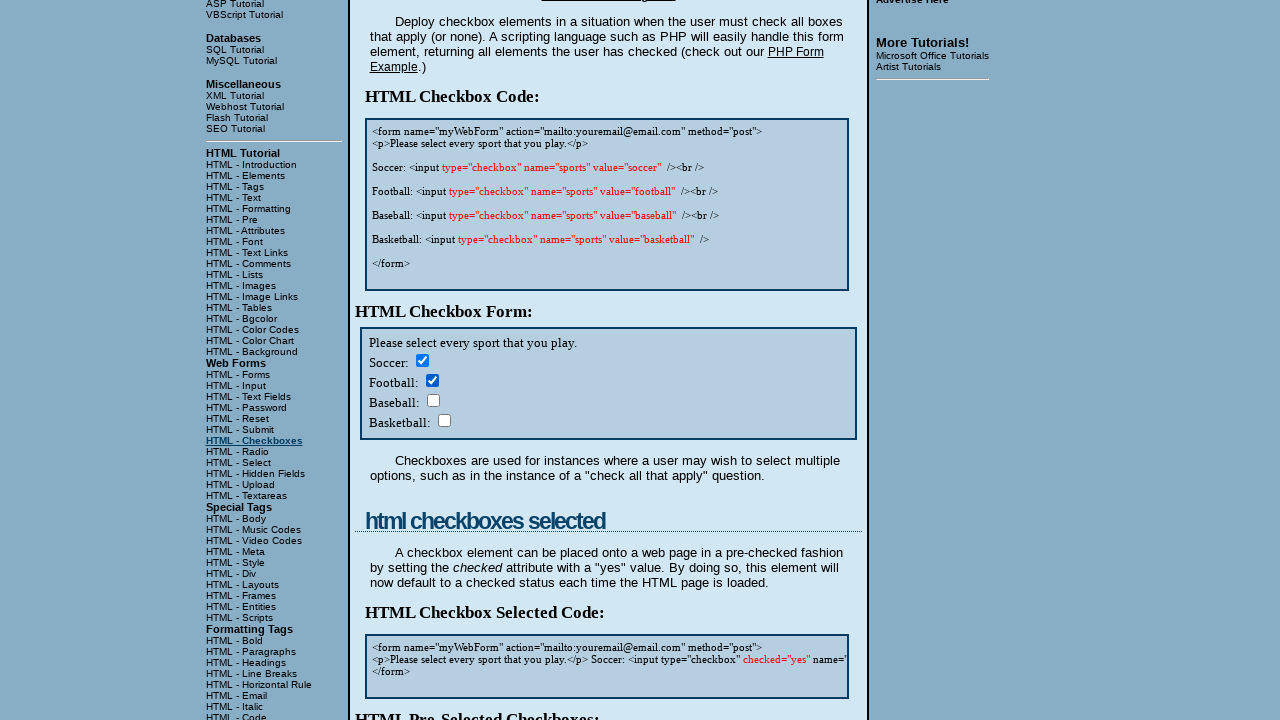

Selected checkbox at index 4
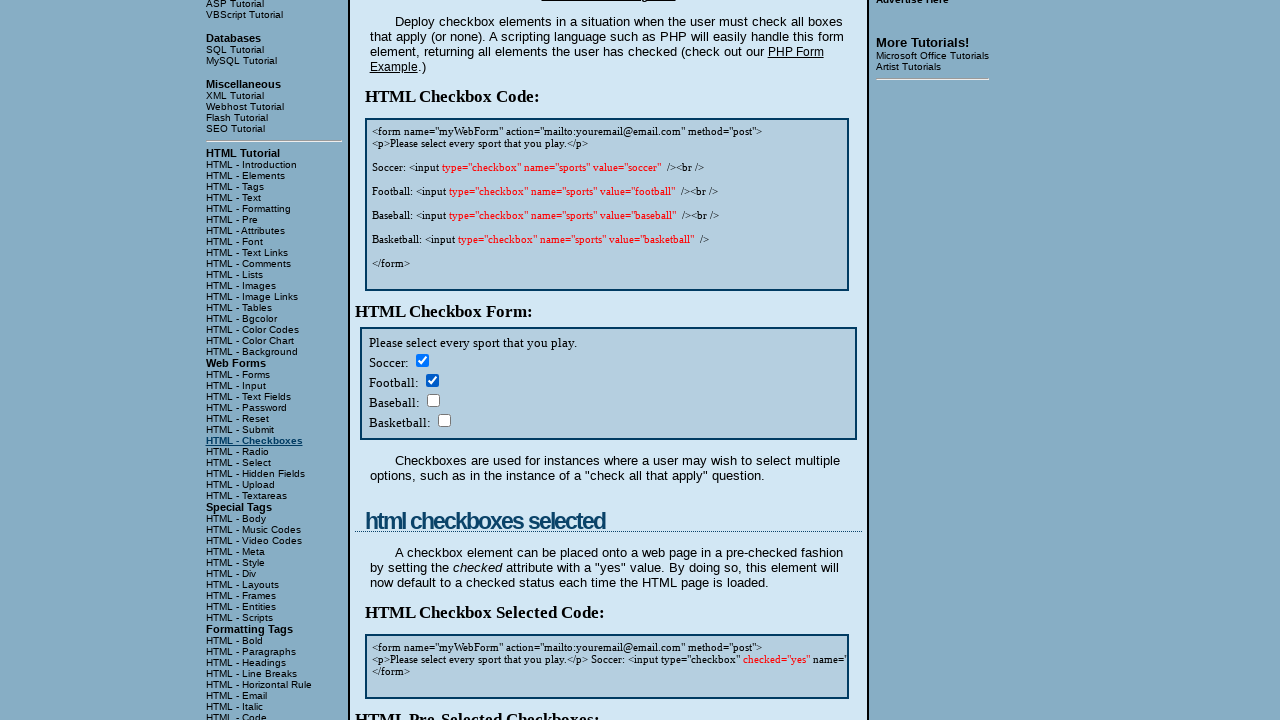

Retrieved checkbox value: 'soccer'
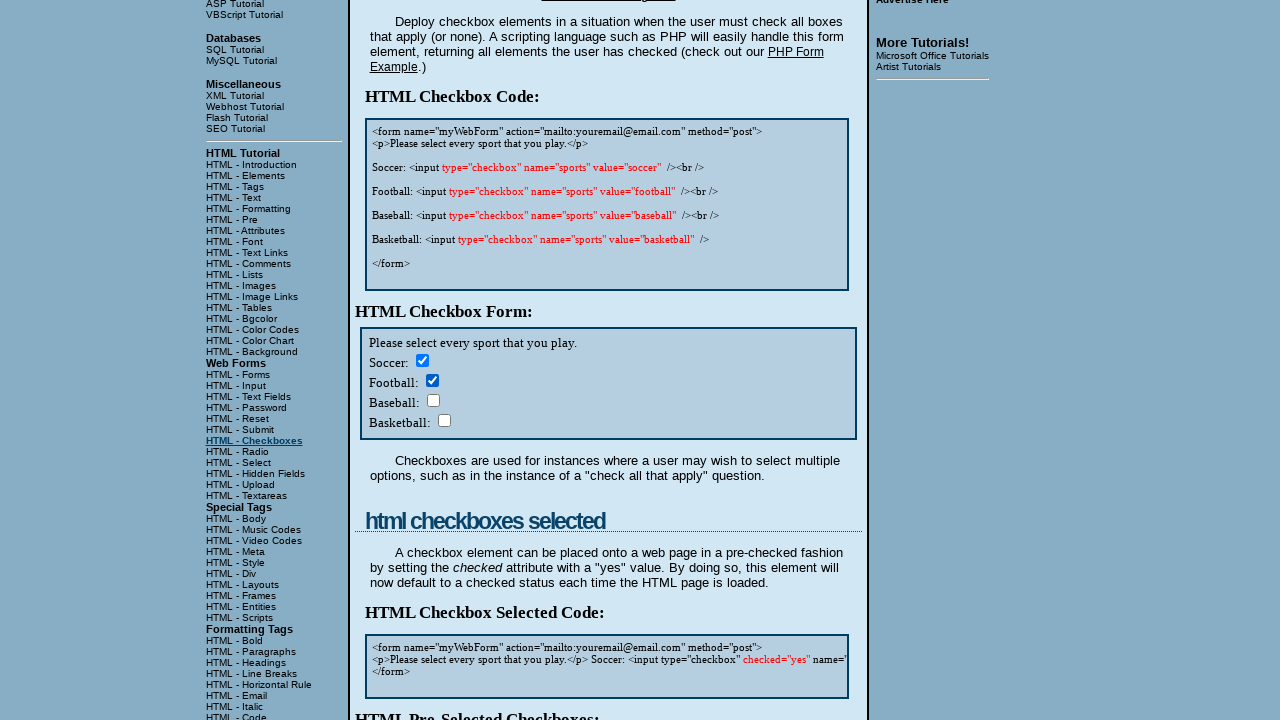

Checkbox 'soccer' is currently checked
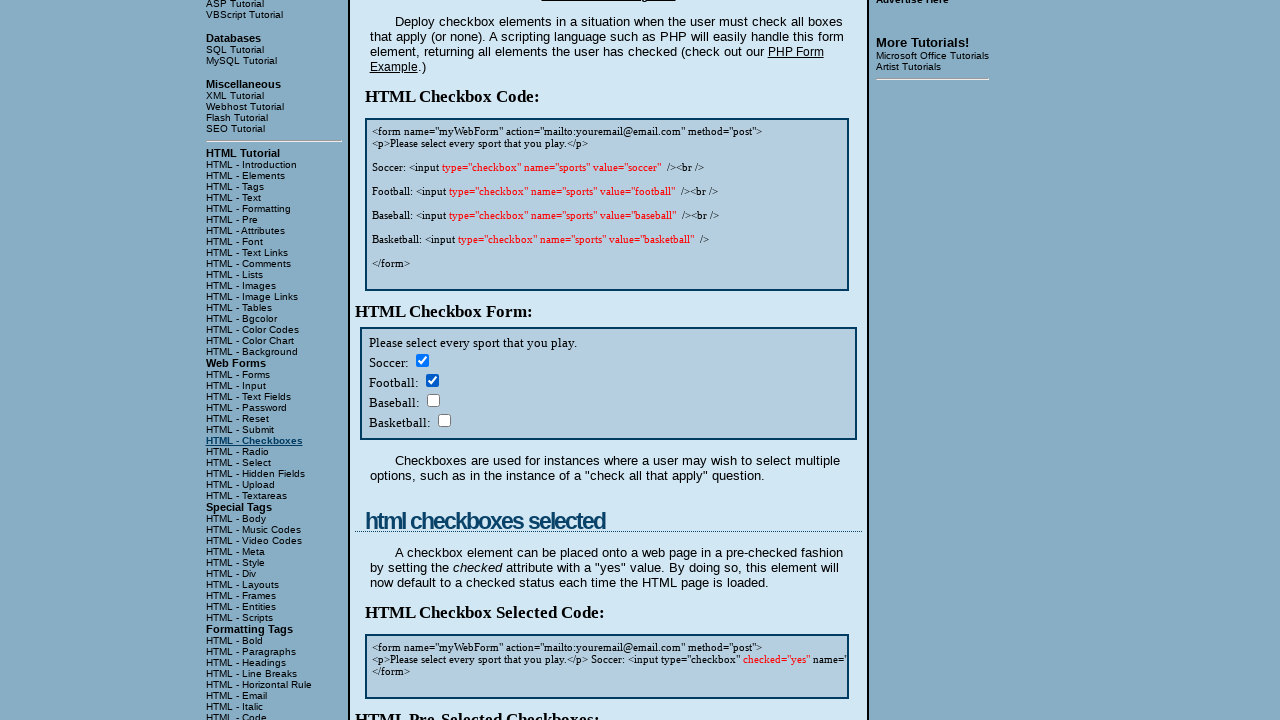

Selected checkbox at index 5
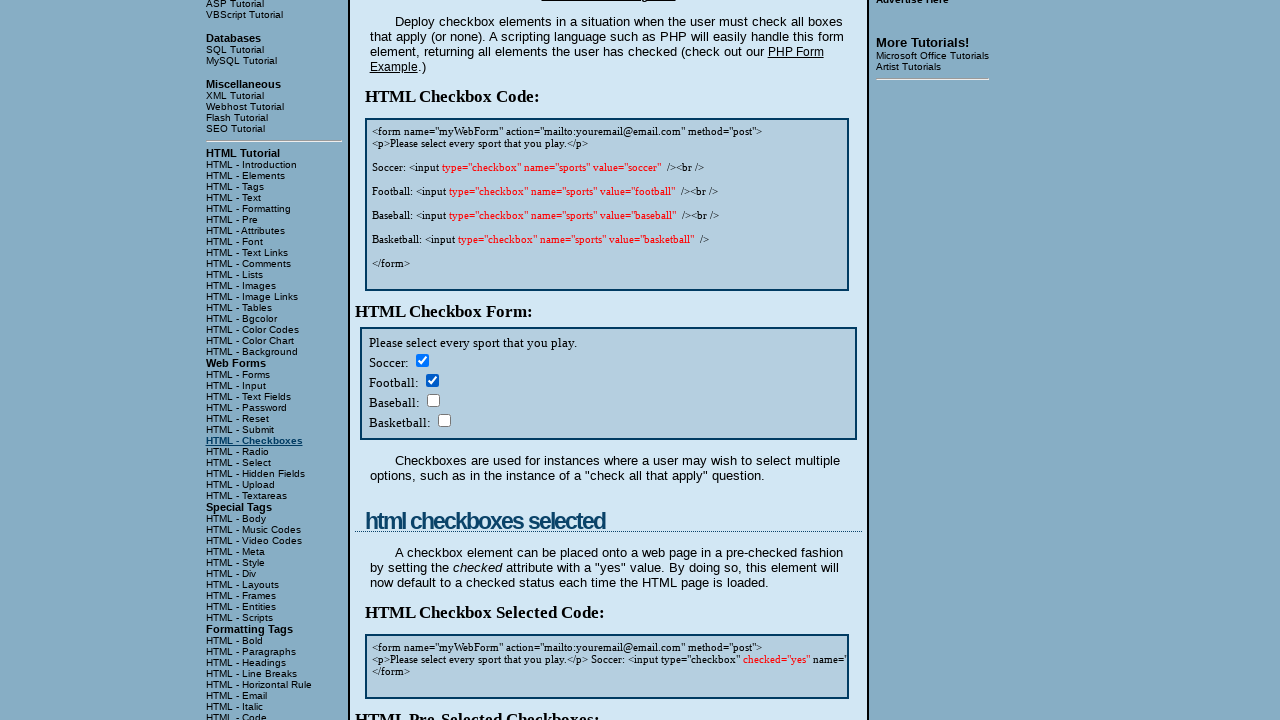

Retrieved checkbox value: 'football'
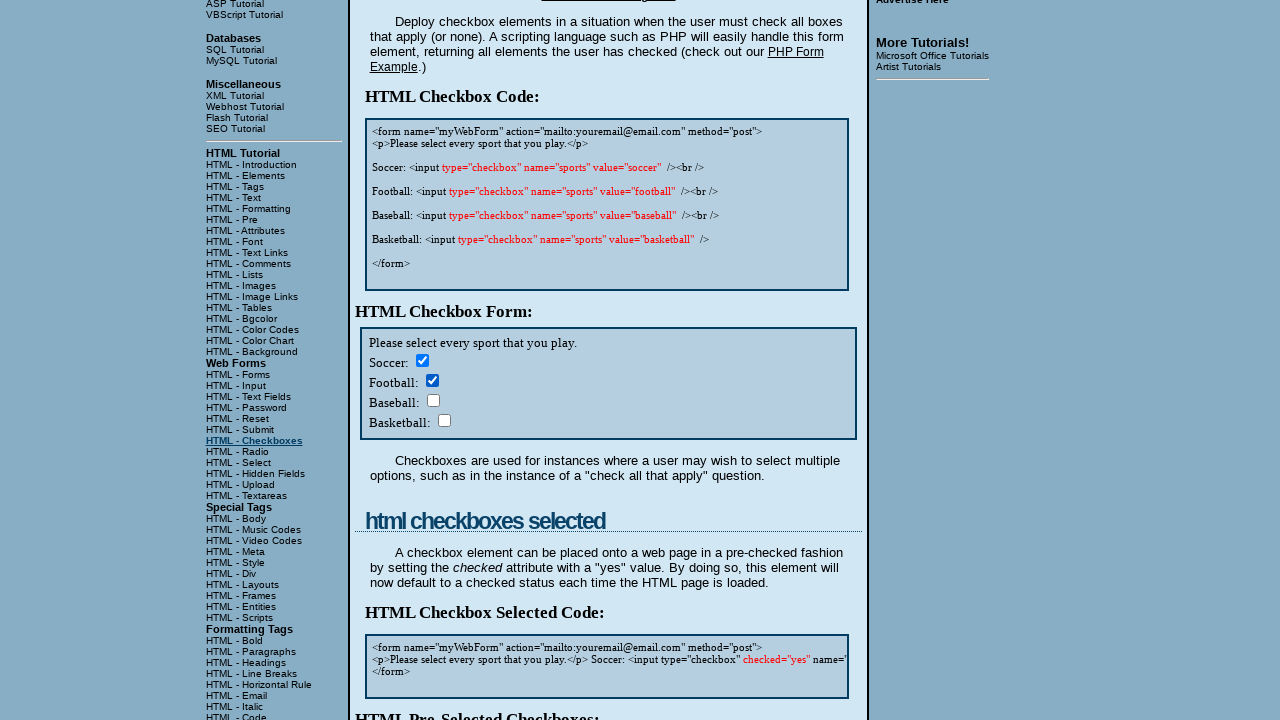

Checkbox 'football' is currently unchecked
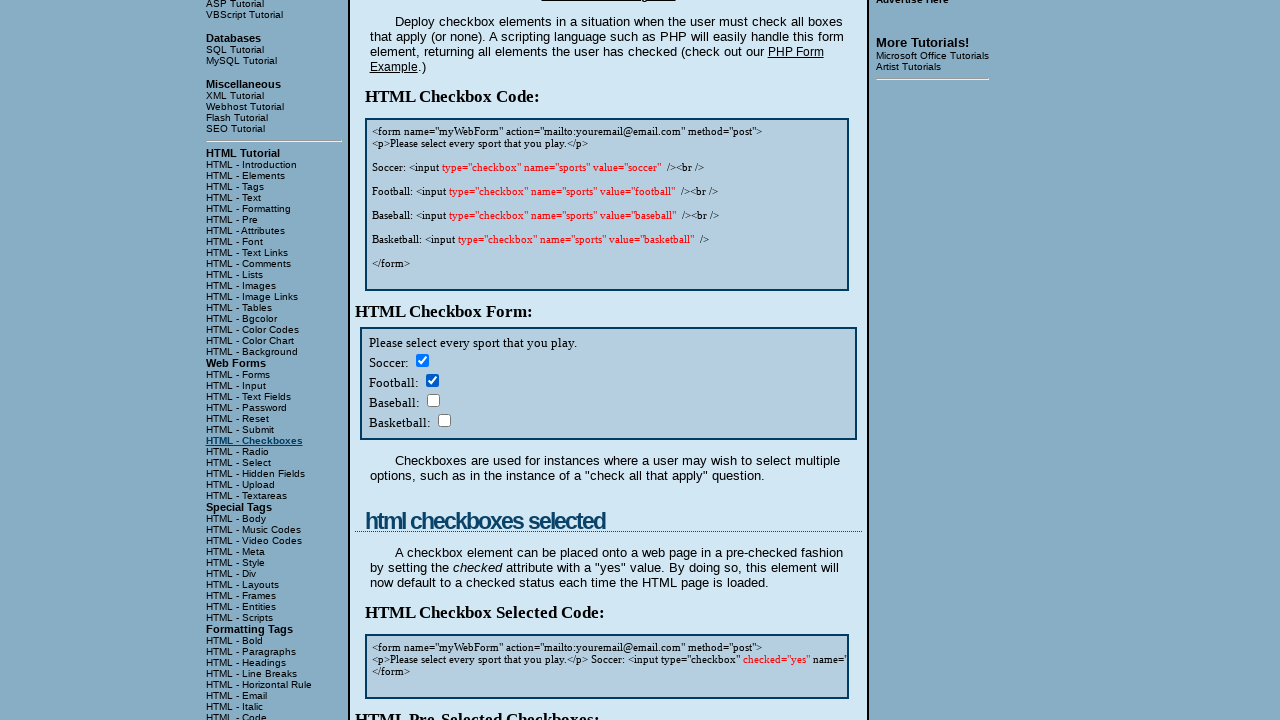

Clicked checkbox to select 'football' at (432, 360) on input[name='sports'] >> nth=5
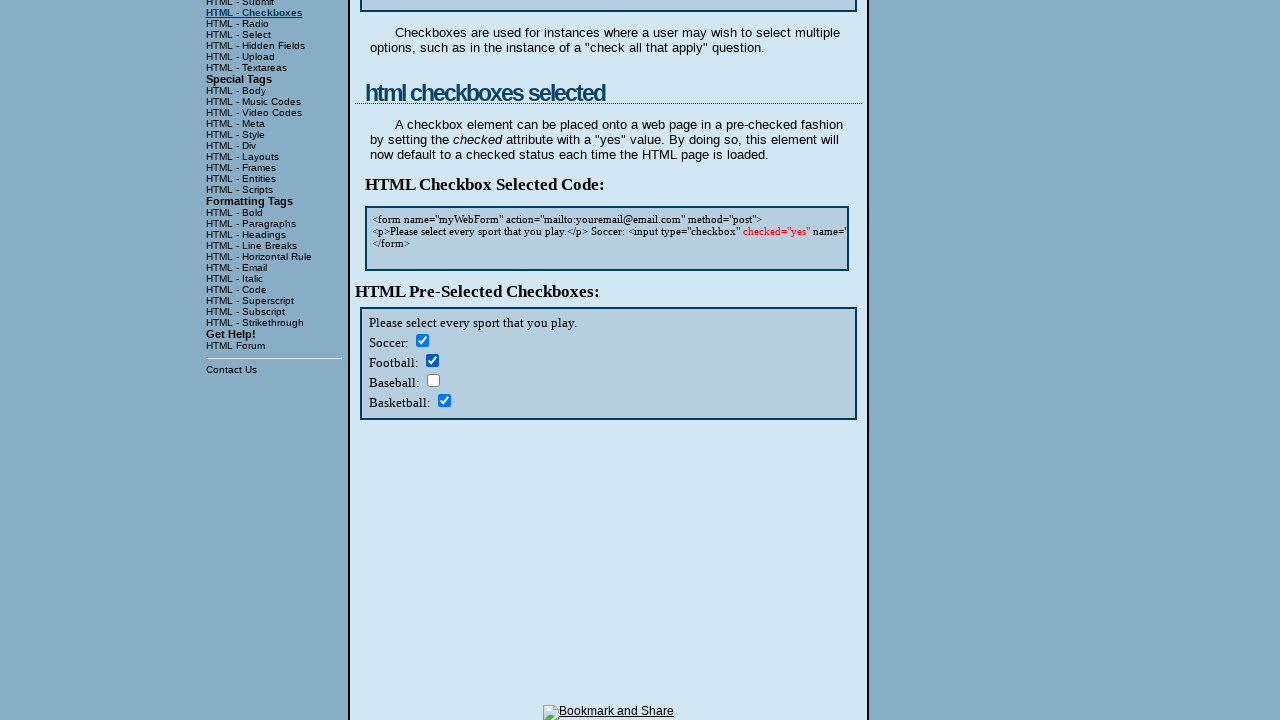

Selected checkbox at index 6
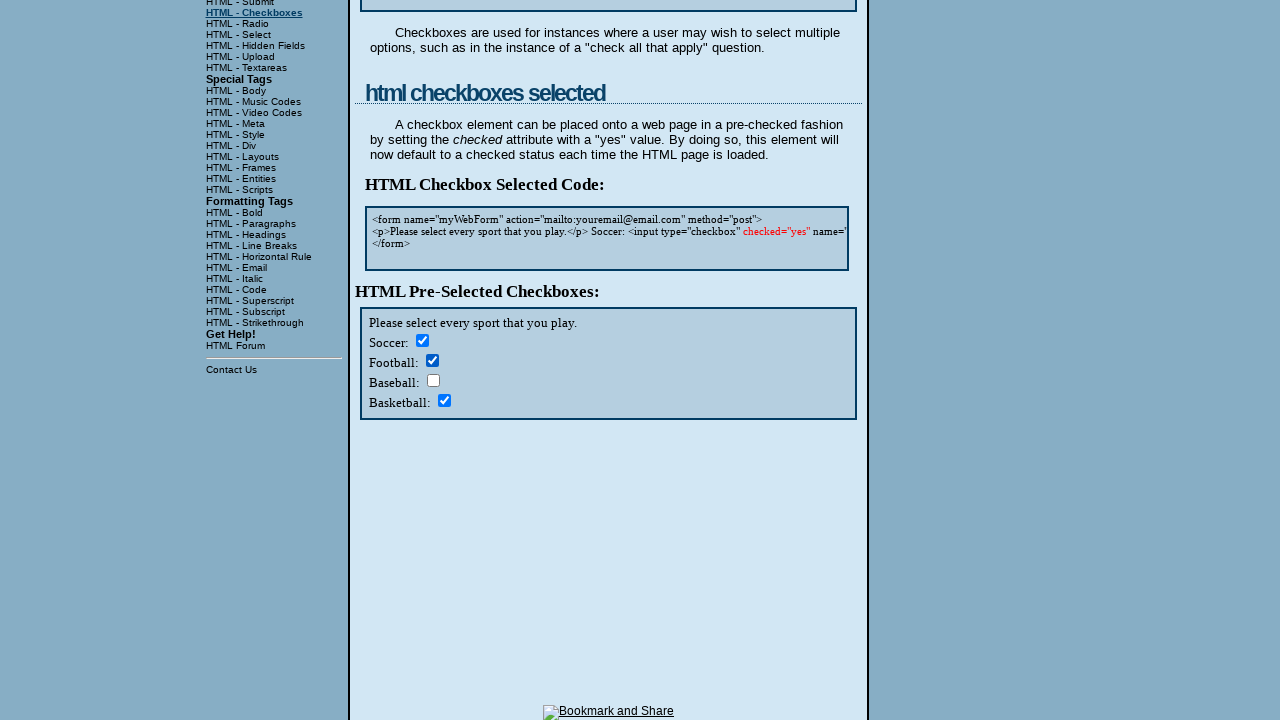

Retrieved checkbox value: 'baseball'
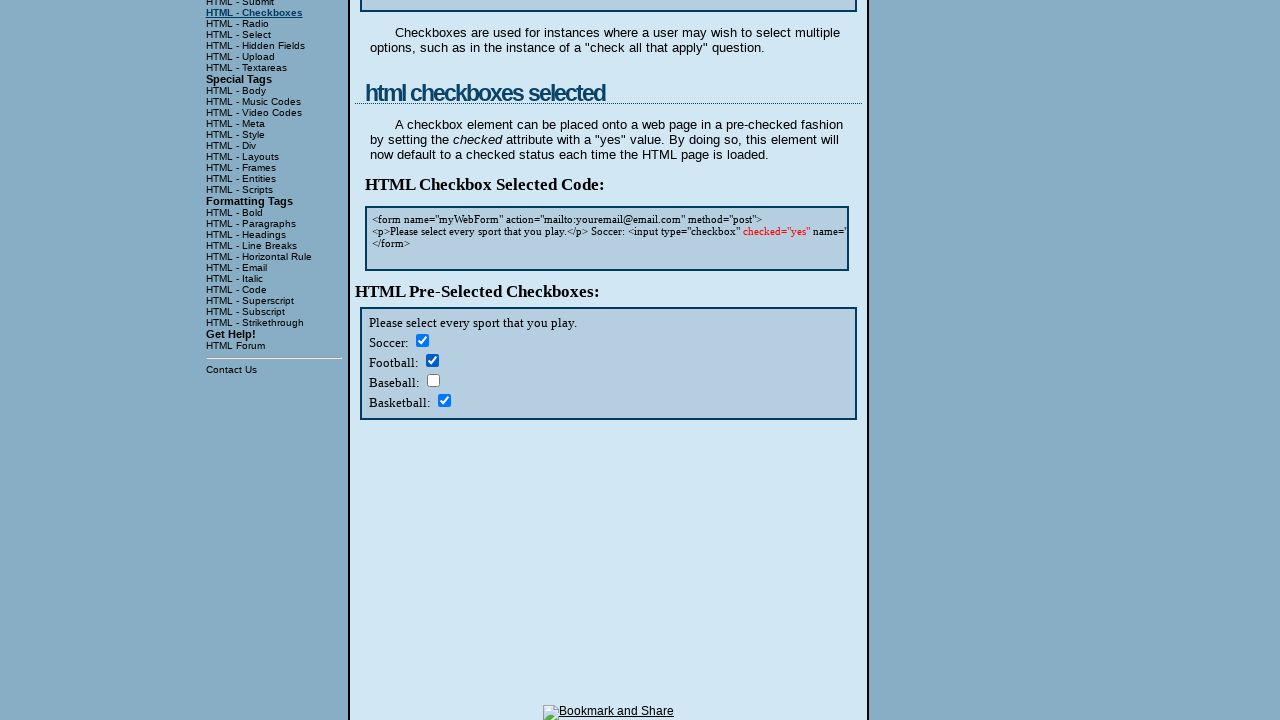

Selected checkbox at index 7
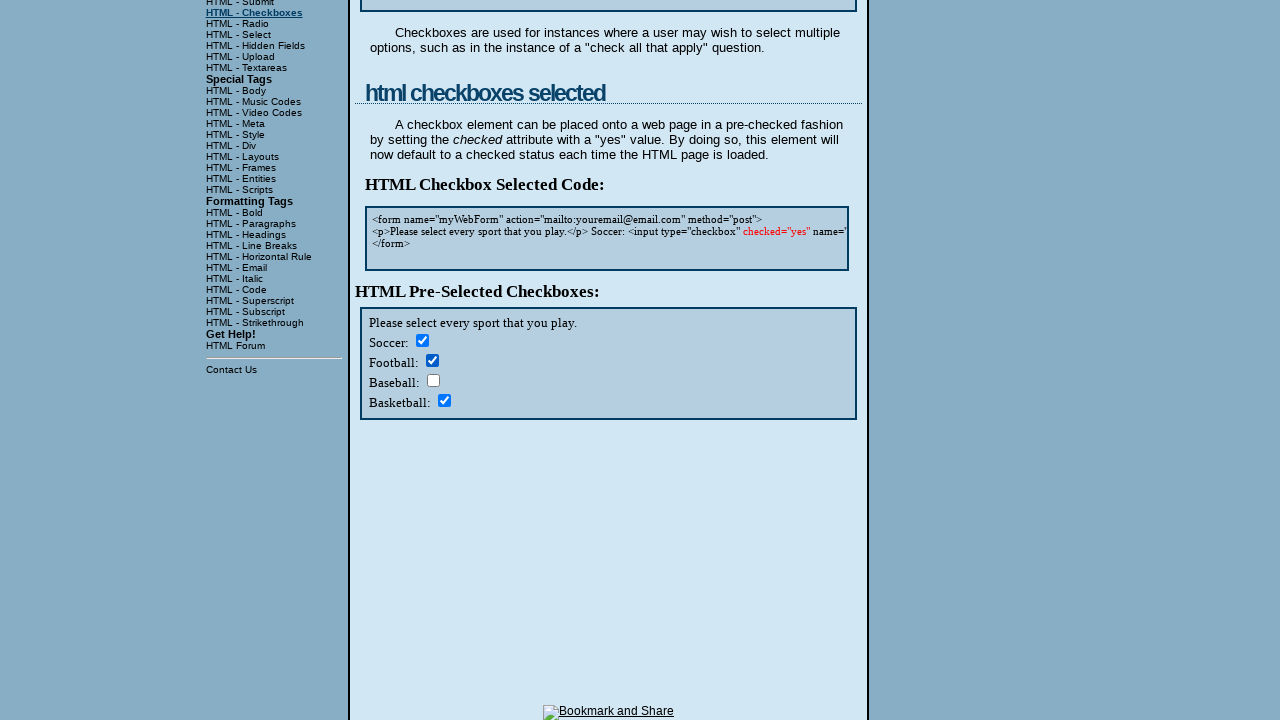

Retrieved checkbox value: 'basketball'
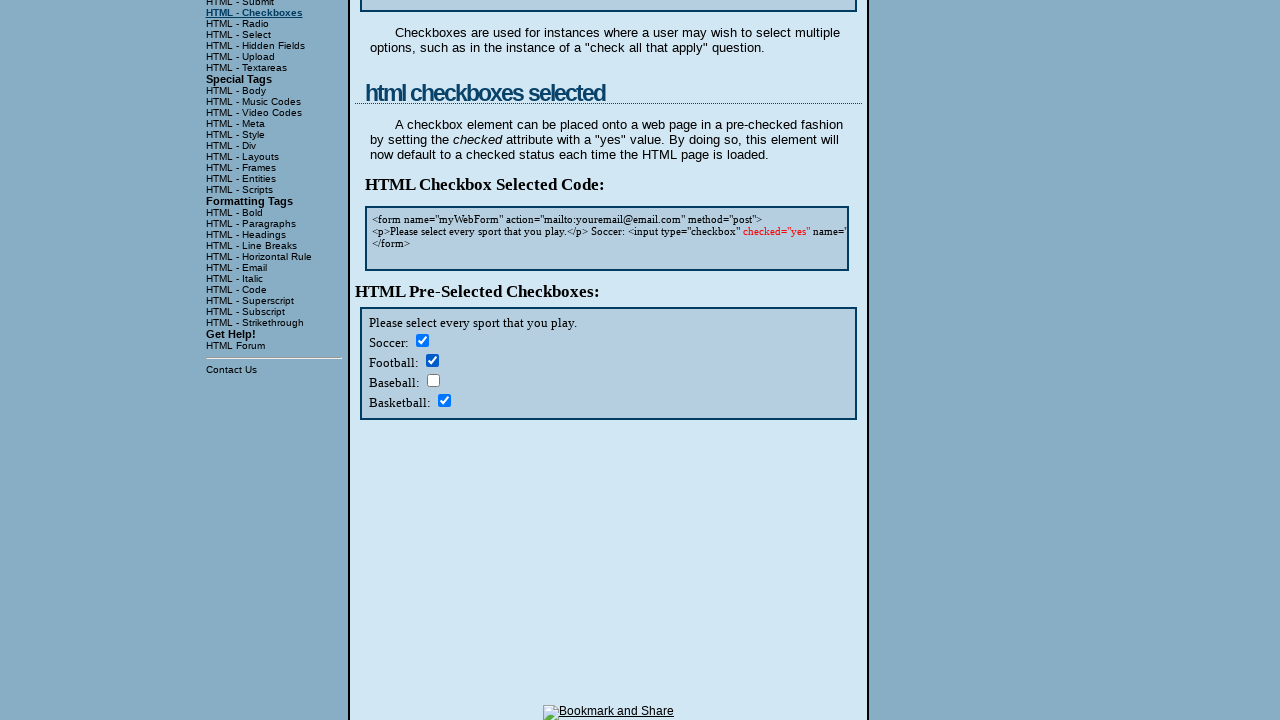

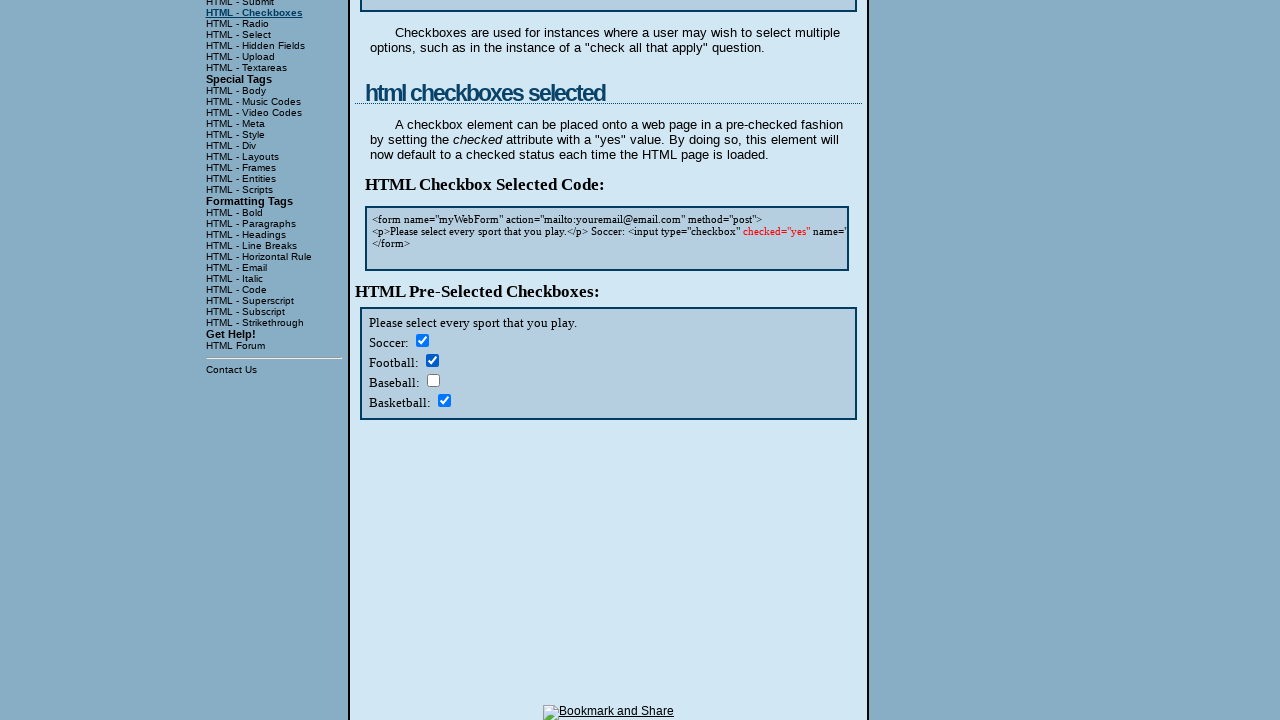